Tests status codes page by navigating to it and clicking on the 404 status code link

Starting URL: https://the-internet.herokuapp.com/

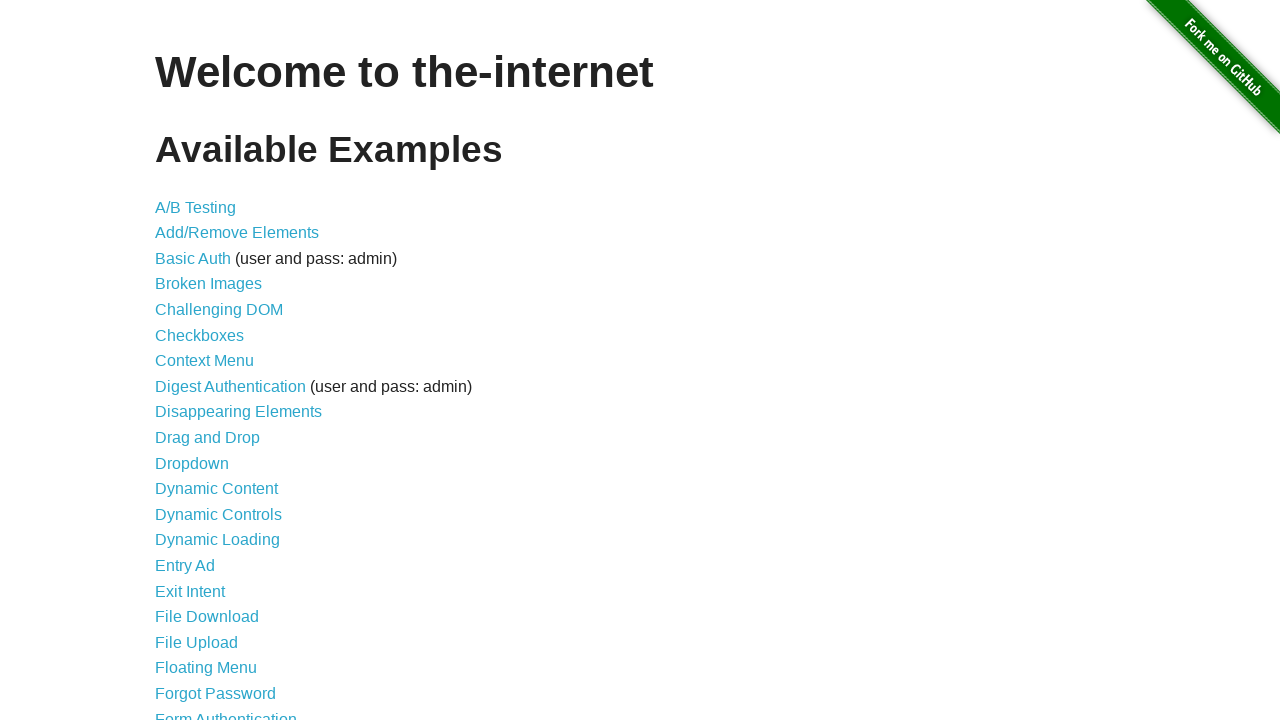

Clicked on Status Codes link at (203, 600) on text=Status Codes
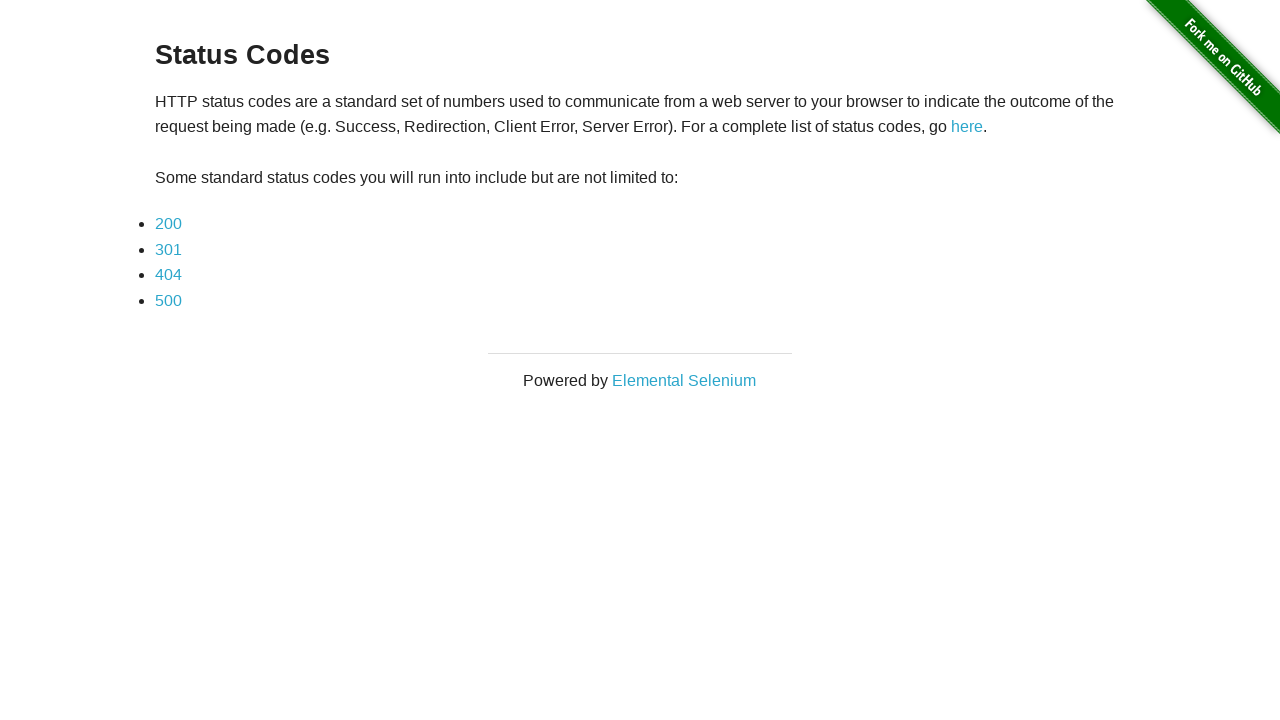

Clicked on 404 status code link at (168, 275) on text=404
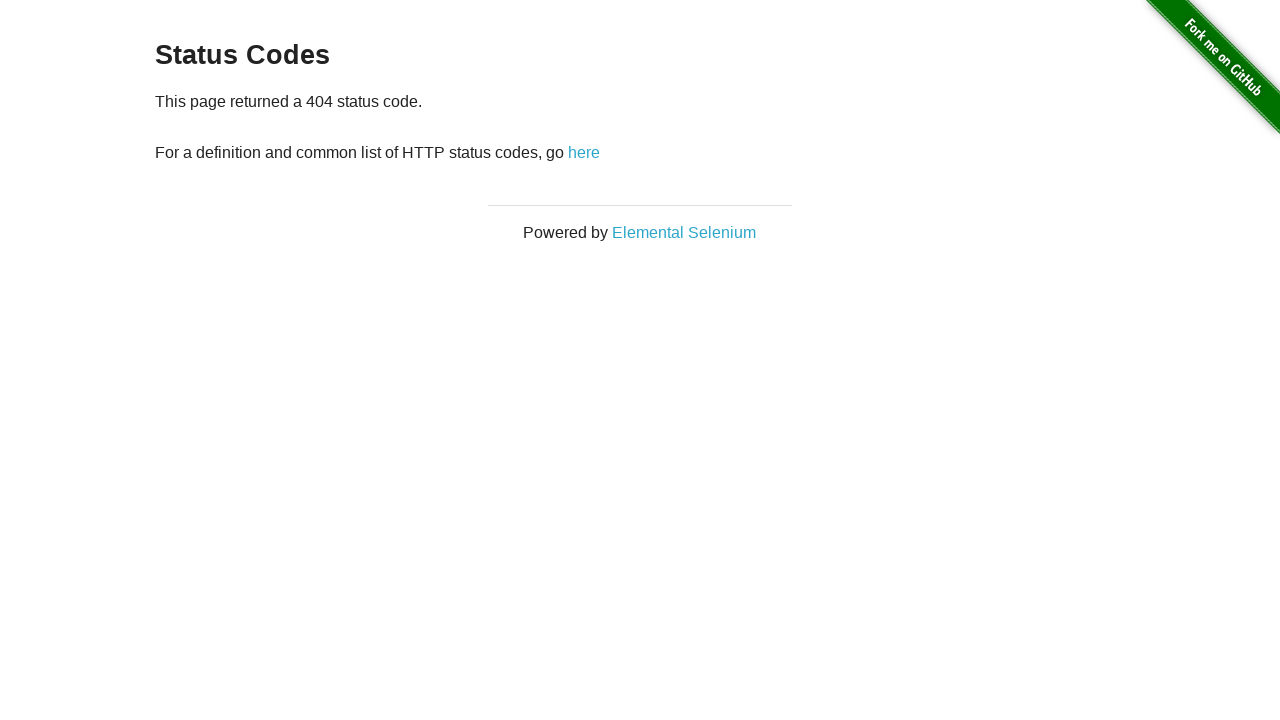

404 page content loaded and verified
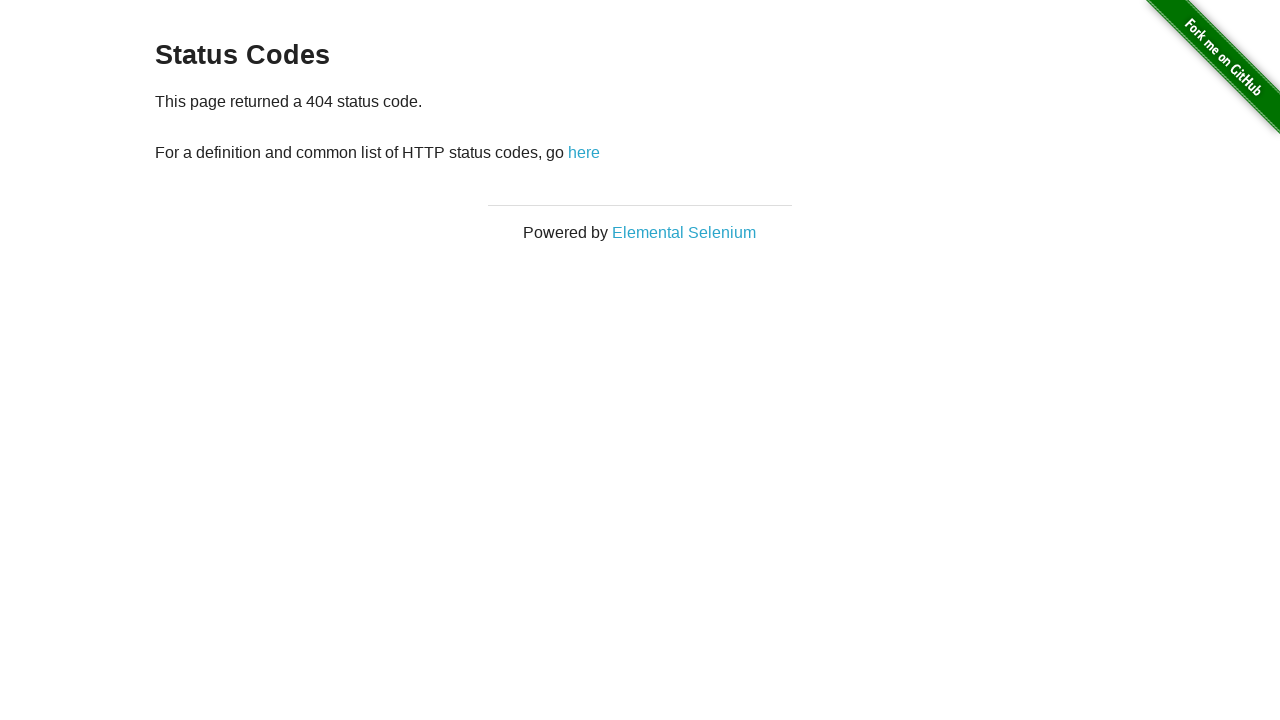

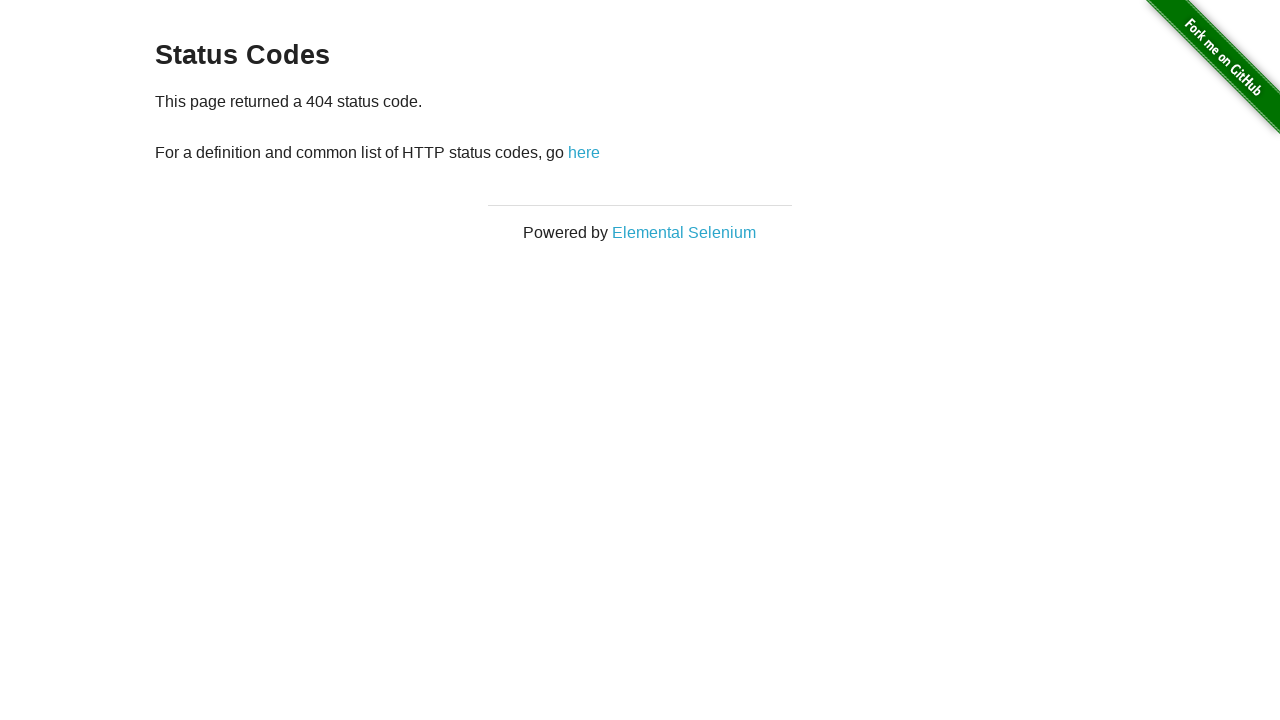